Tests popup window and alert handling by opening a popup window, closing it, and then triggering and accepting an alert dialog

Starting URL: https://www.automationtesting.co.uk/popups.html

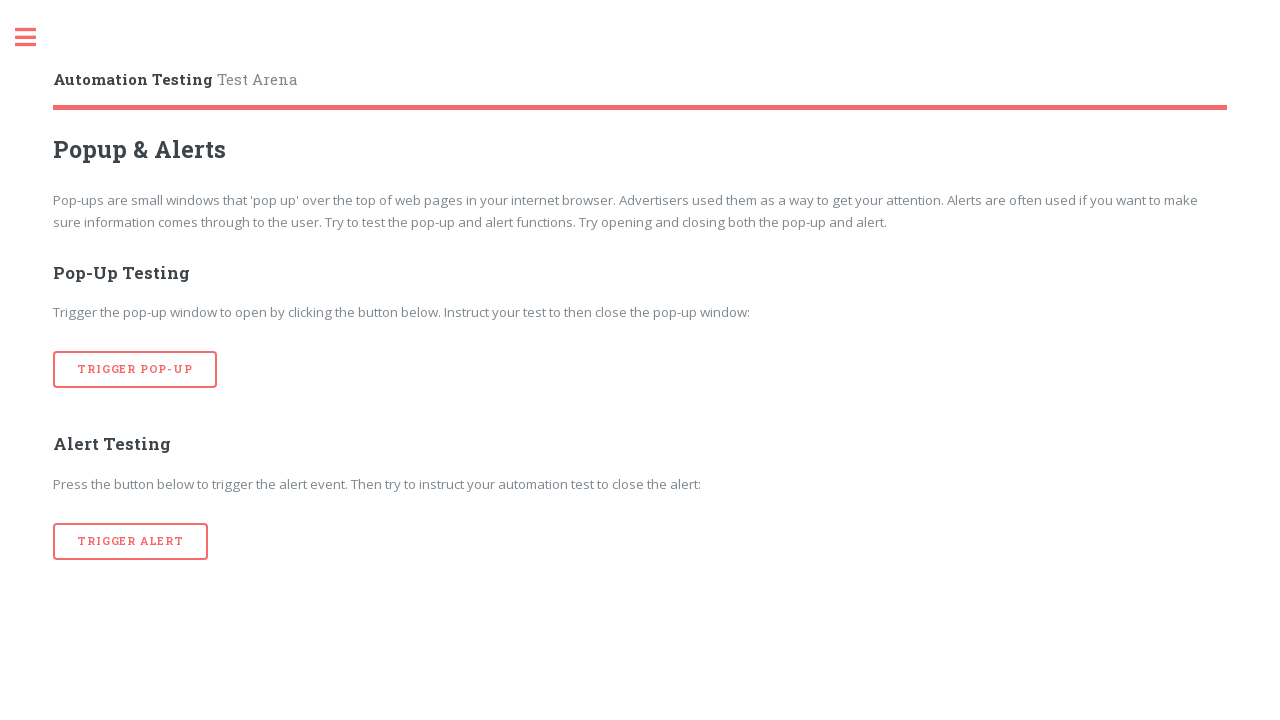

Clicked button to open popup window at (135, 370) on [onclick='popup\(\)']
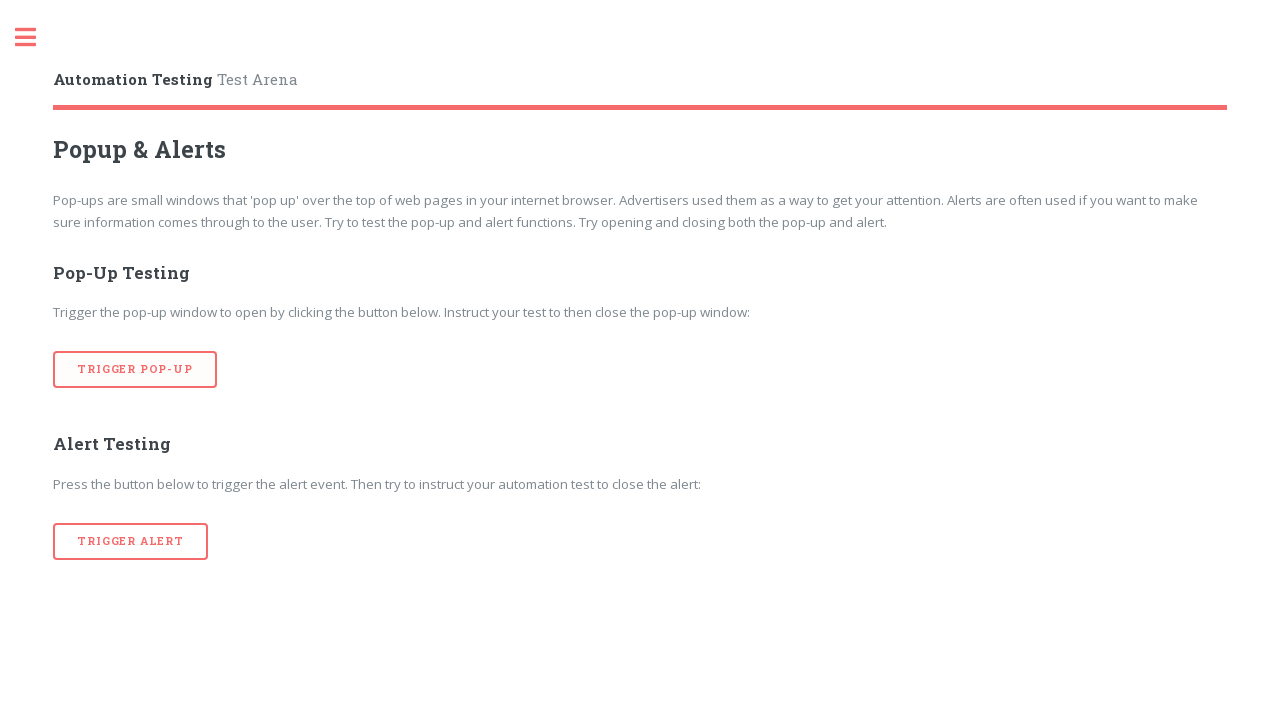

Retrieved all window/page handles
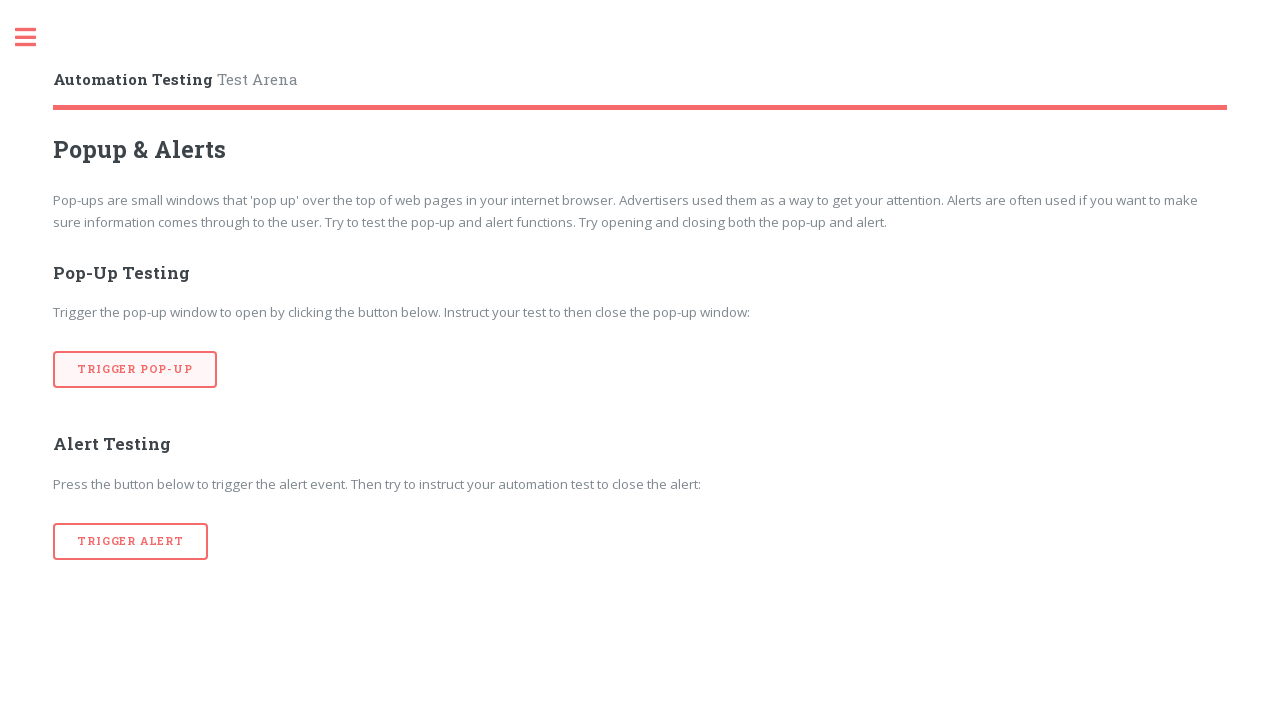

Identified popup window as most recently opened page
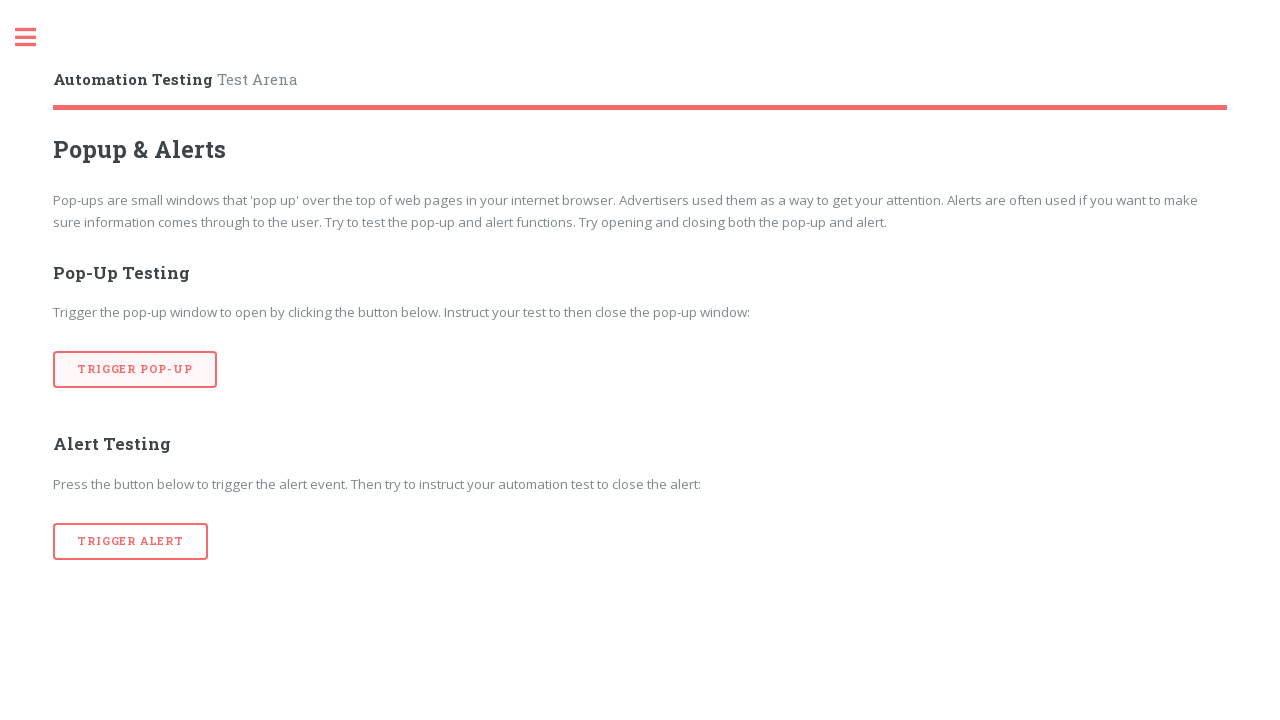

Closed the popup window
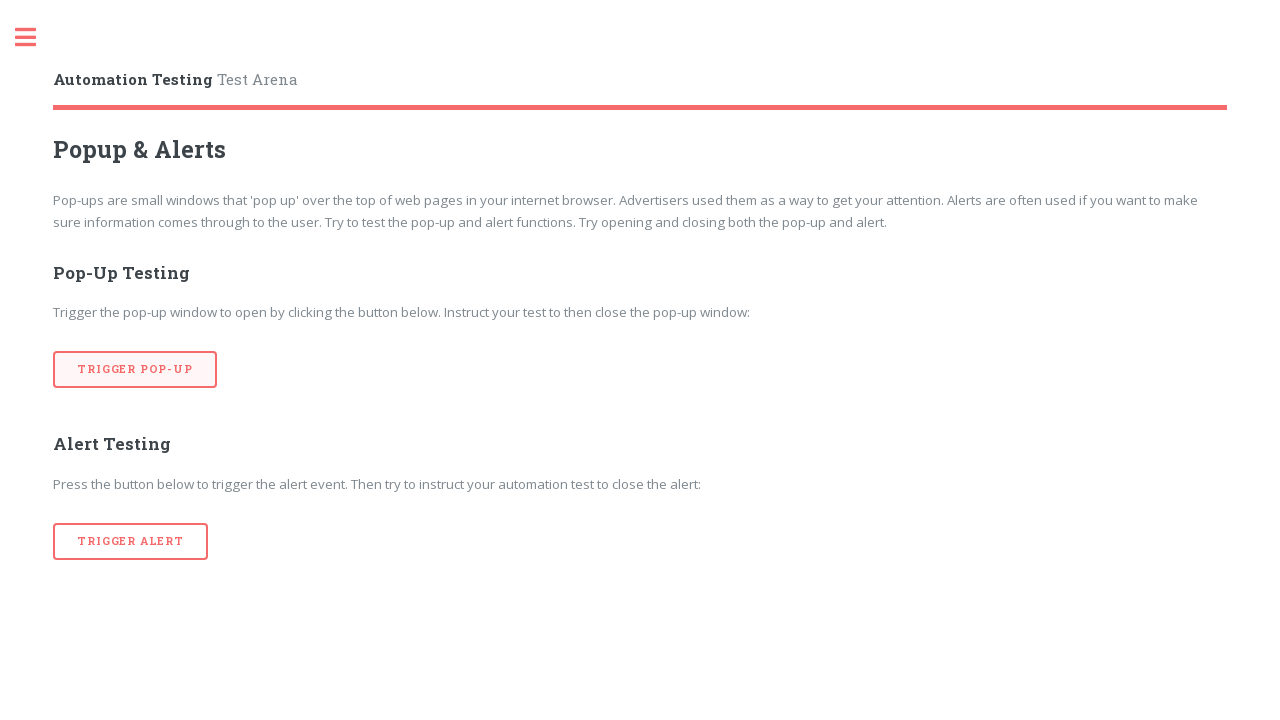

Clicked button to trigger alert dialog at (131, 541) on [onclick='alertTrigger\(\)']
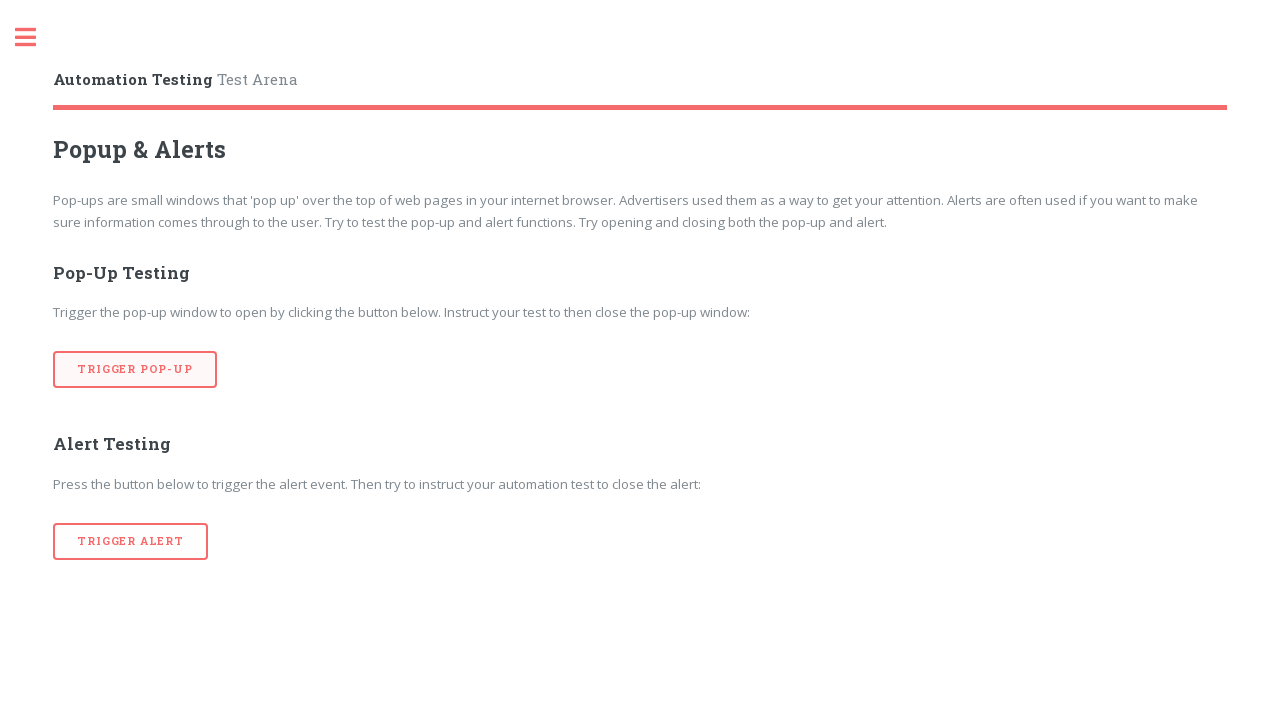

Set up handler to accept alert dialog and accepted the alert
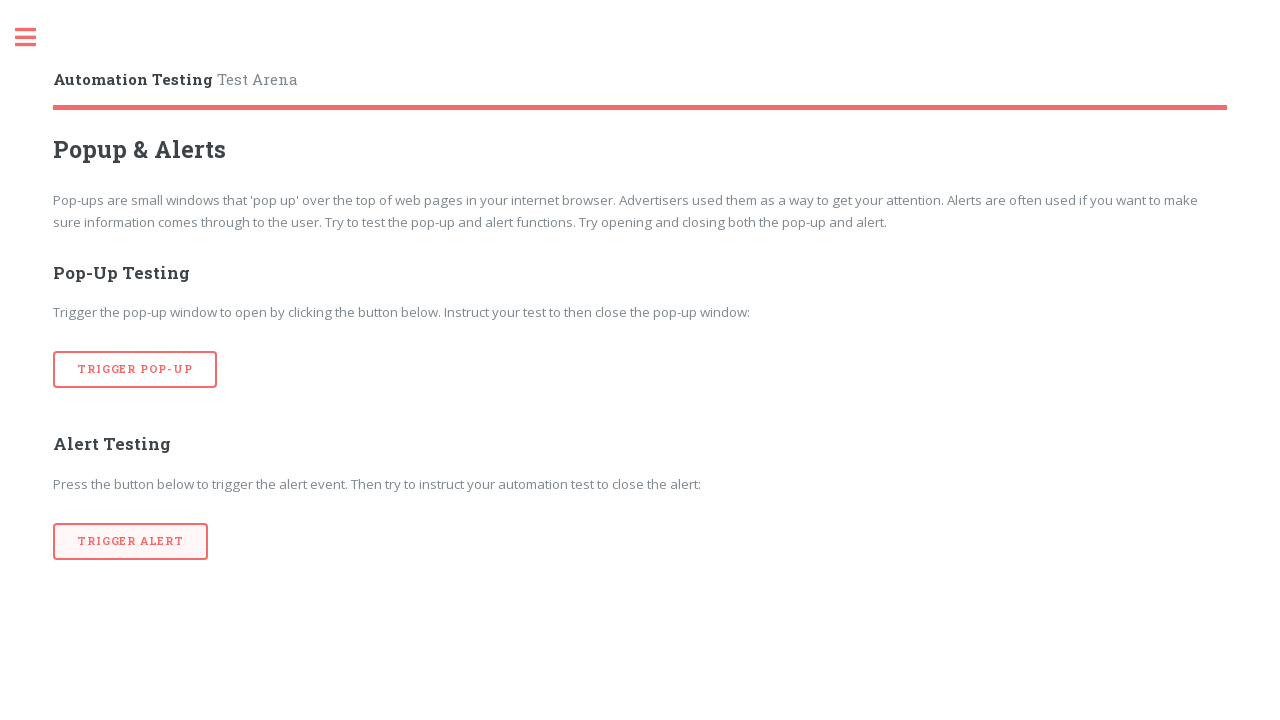

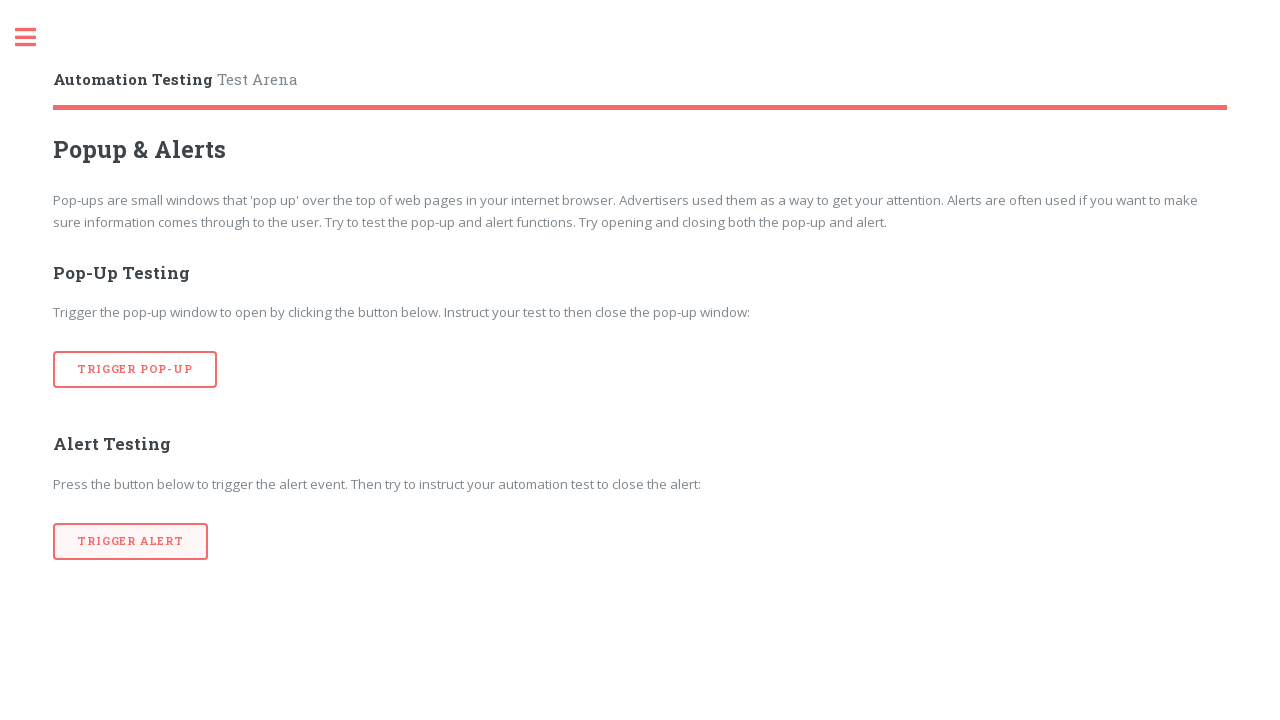